Tests marking a single task as completed by clicking the toggle checkbox

Starting URL: https://todomvc.com/examples/react/dist

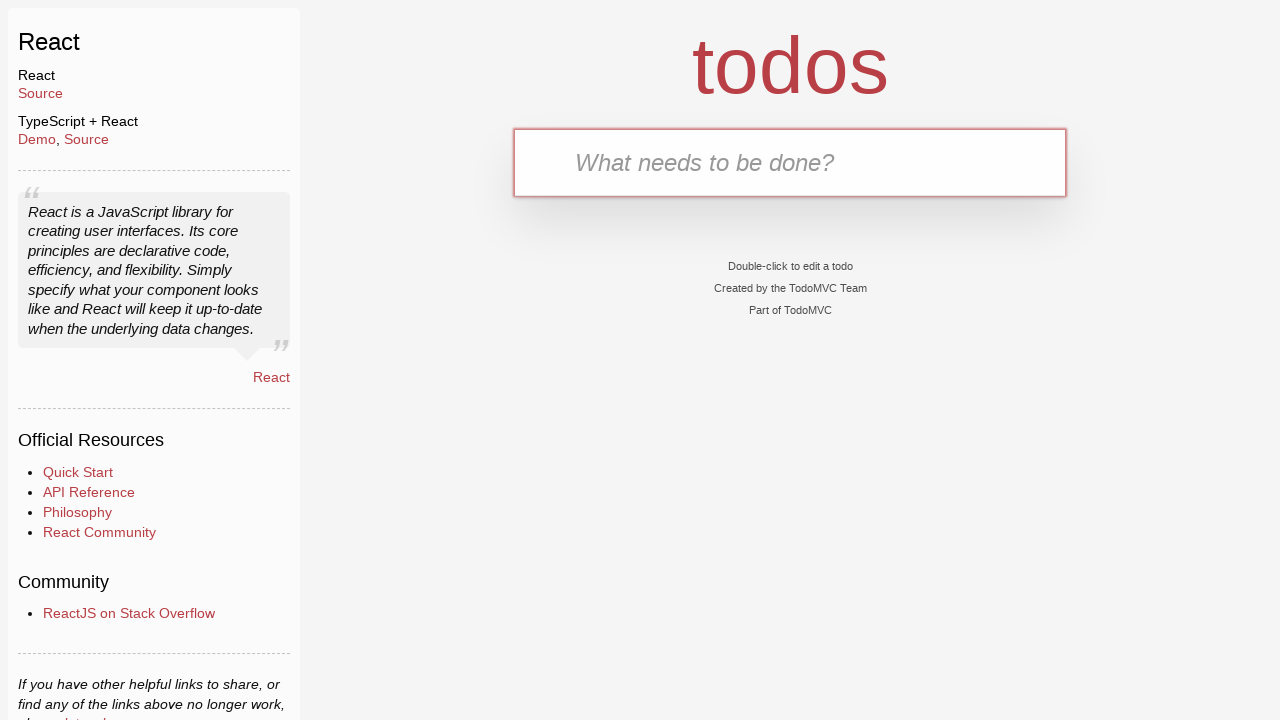

Filled new task input with 'Task to complete' on .new-todo
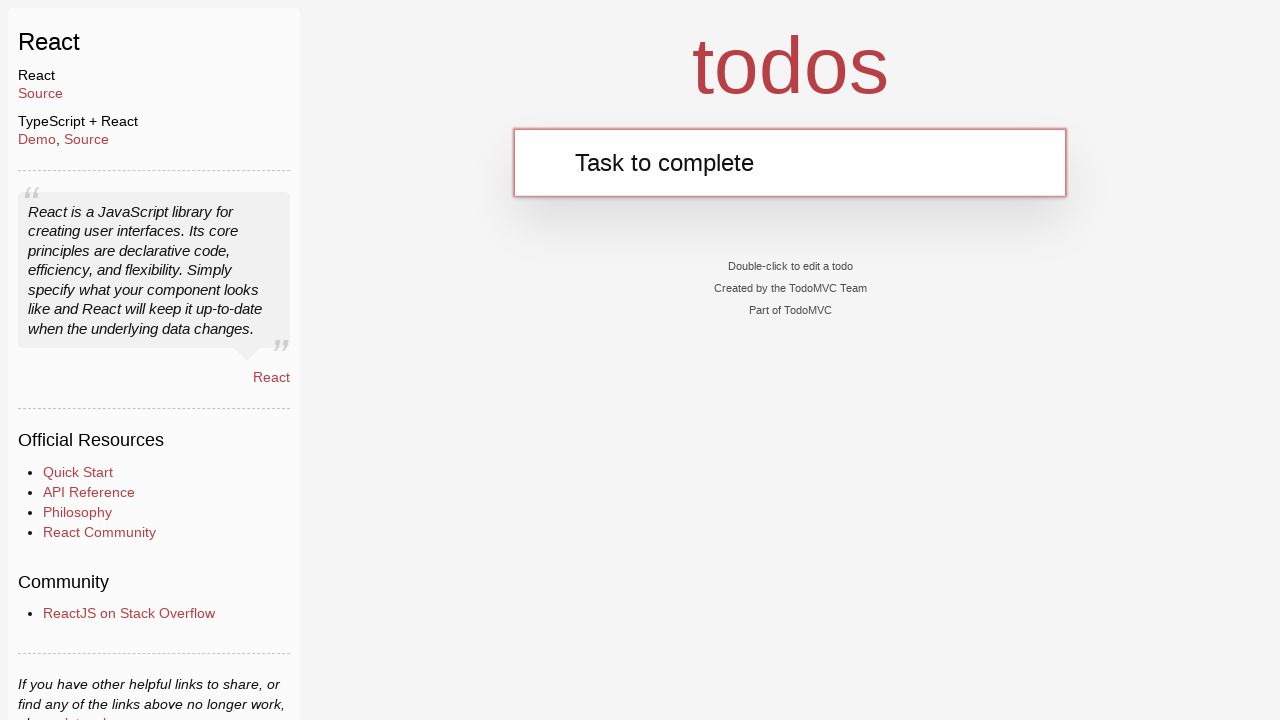

Pressed Enter to add the task on .new-todo
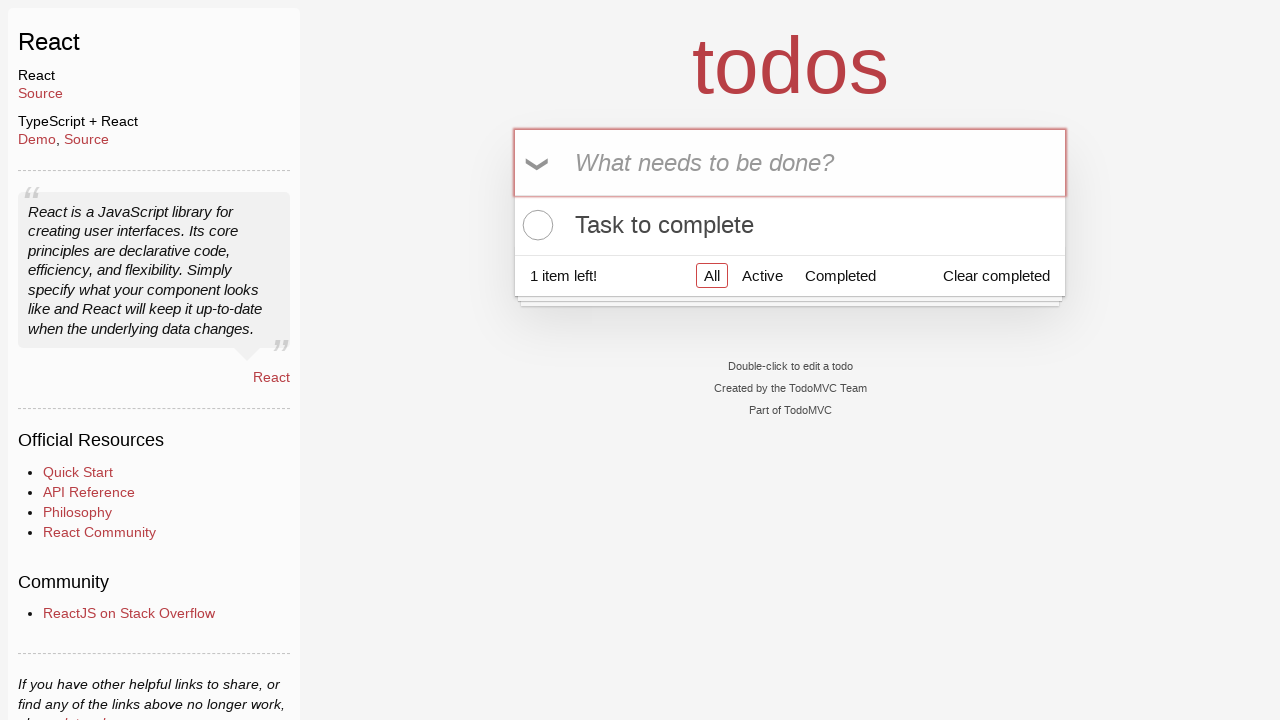

Task appeared in the todo list
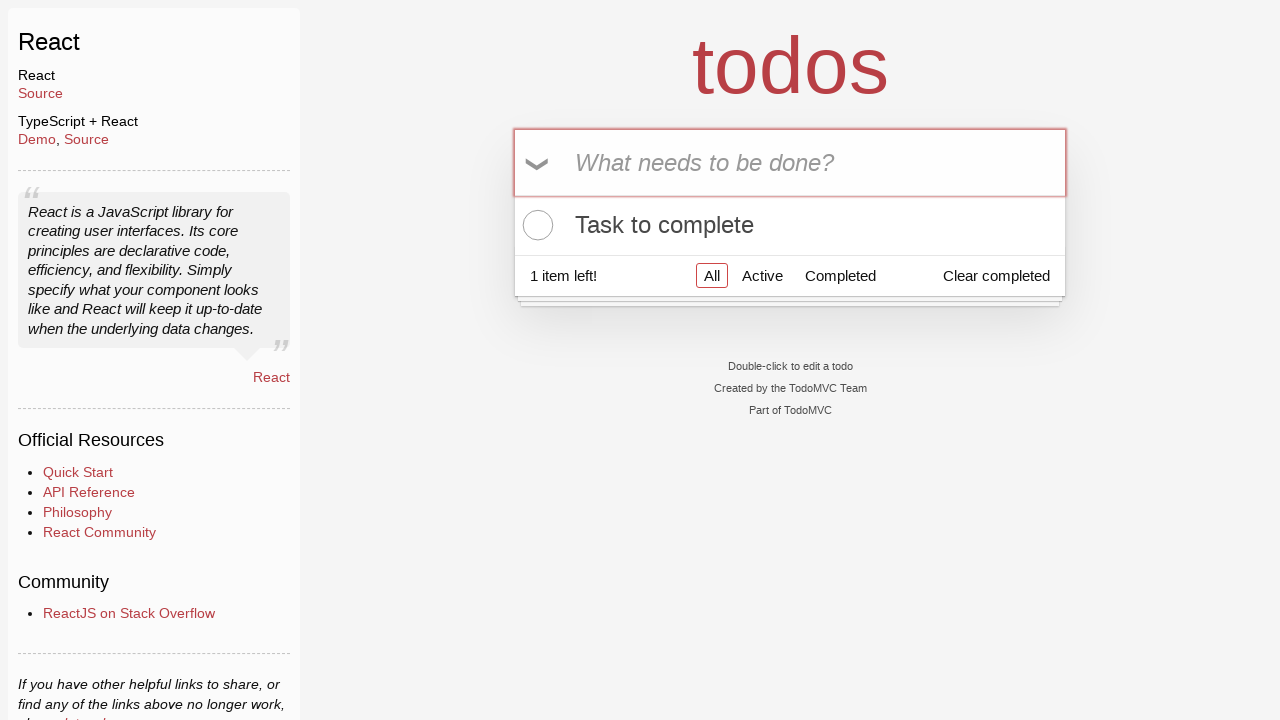

Clicked toggle checkbox to mark task as completed at (535, 225) on .todo-list li .toggle
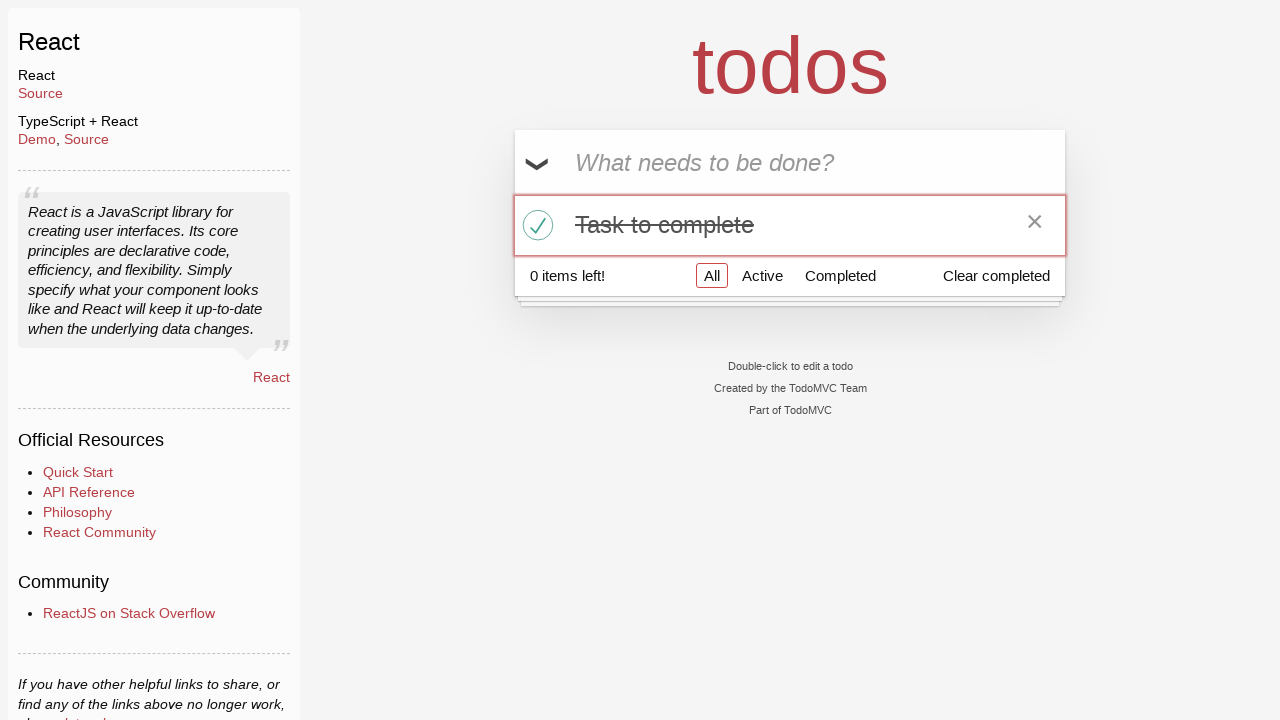

Verified task is marked as completed
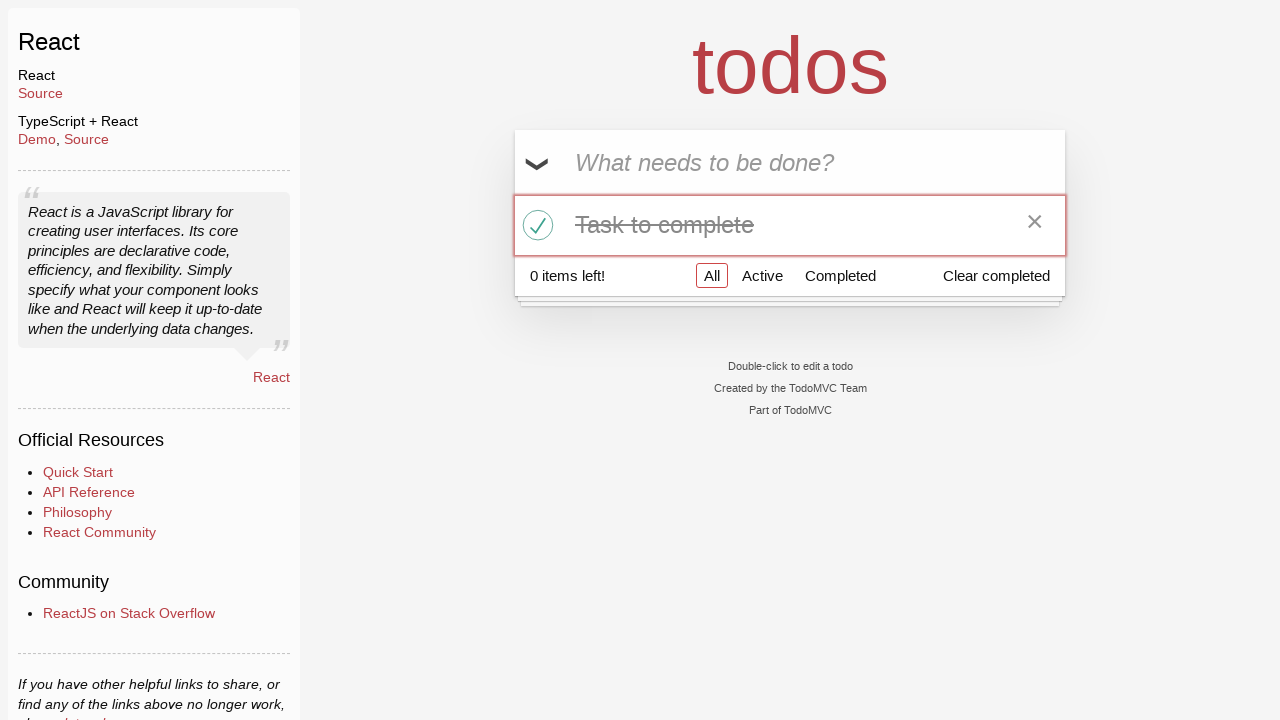

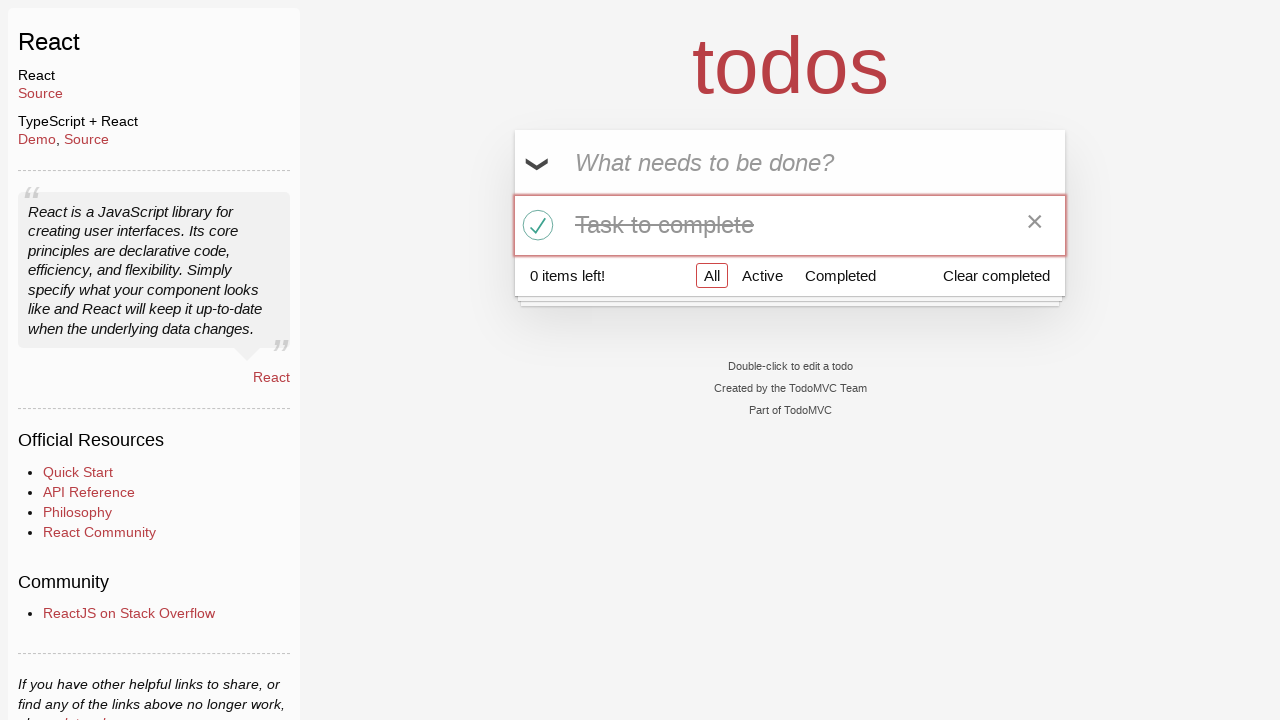